Tests completing a web form by filling in personal information fields (first name, last name, job title), selecting education level and sex options, choosing years of experience from a dropdown, entering a date, and submitting the form.

Starting URL: https://formy-project.herokuapp.com/form

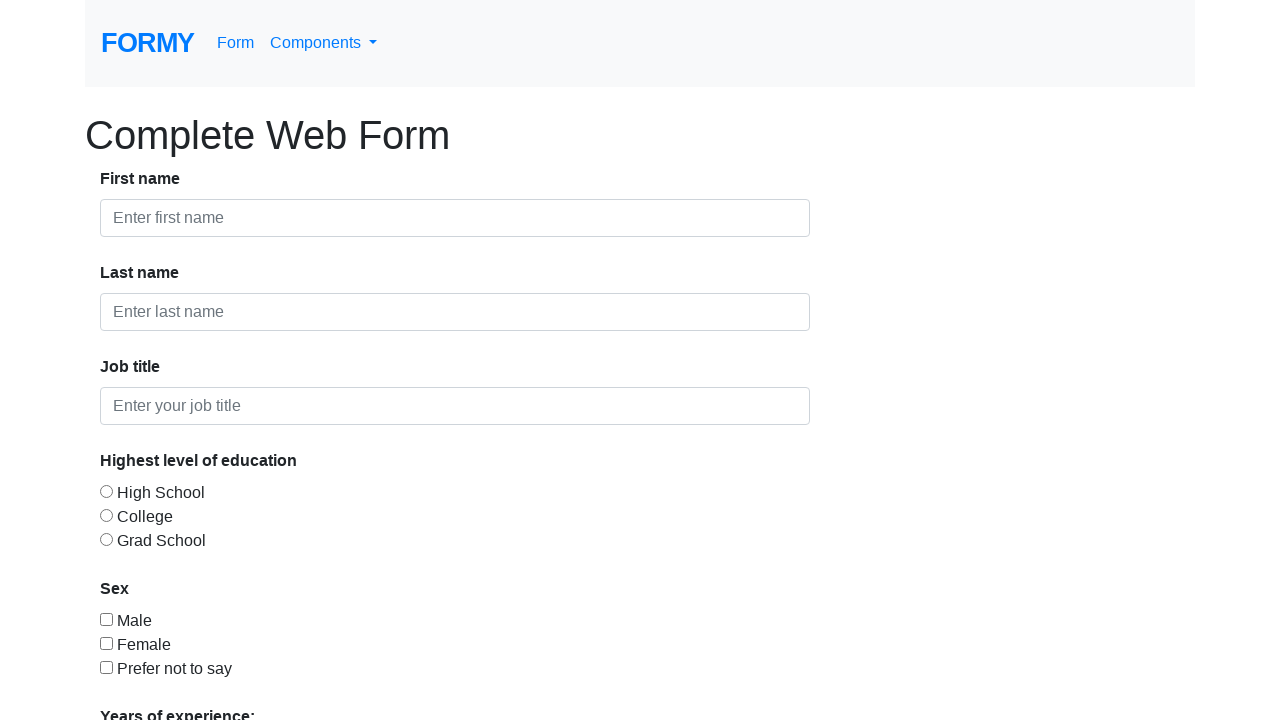

Filled first name field with 'Marcus' on #first-name
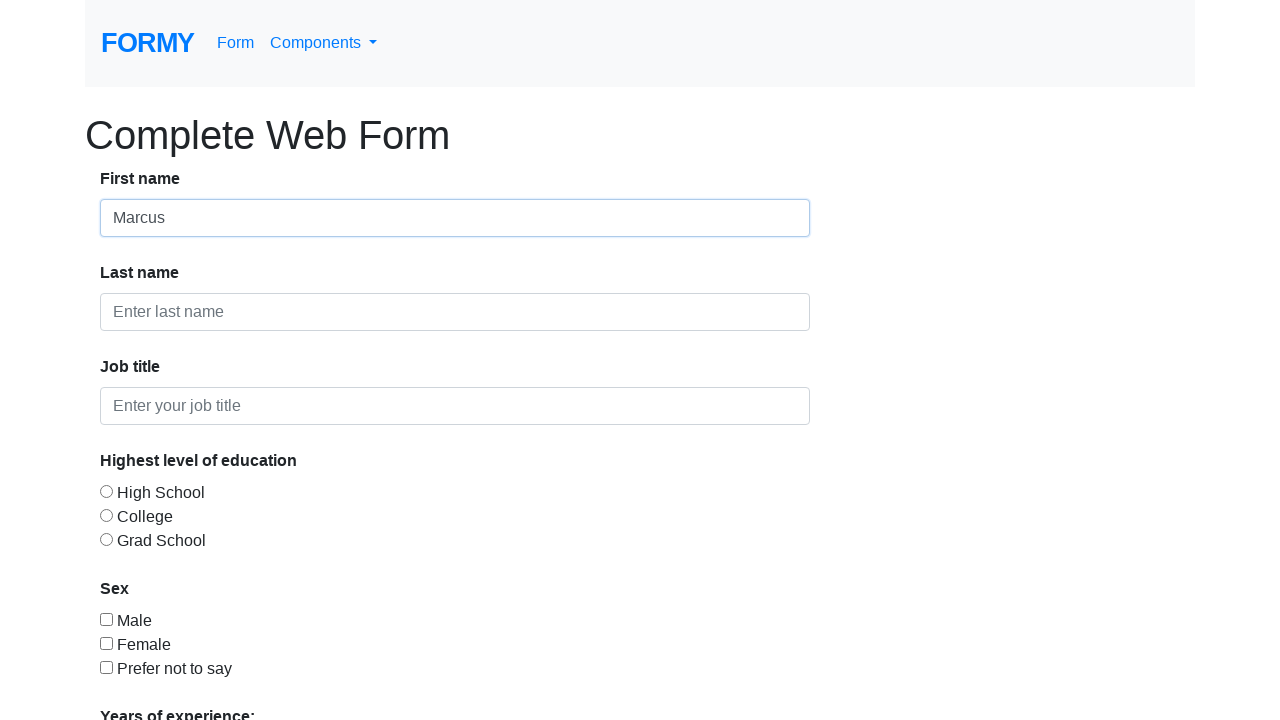

Pressed Enter key in first name field on #first-name
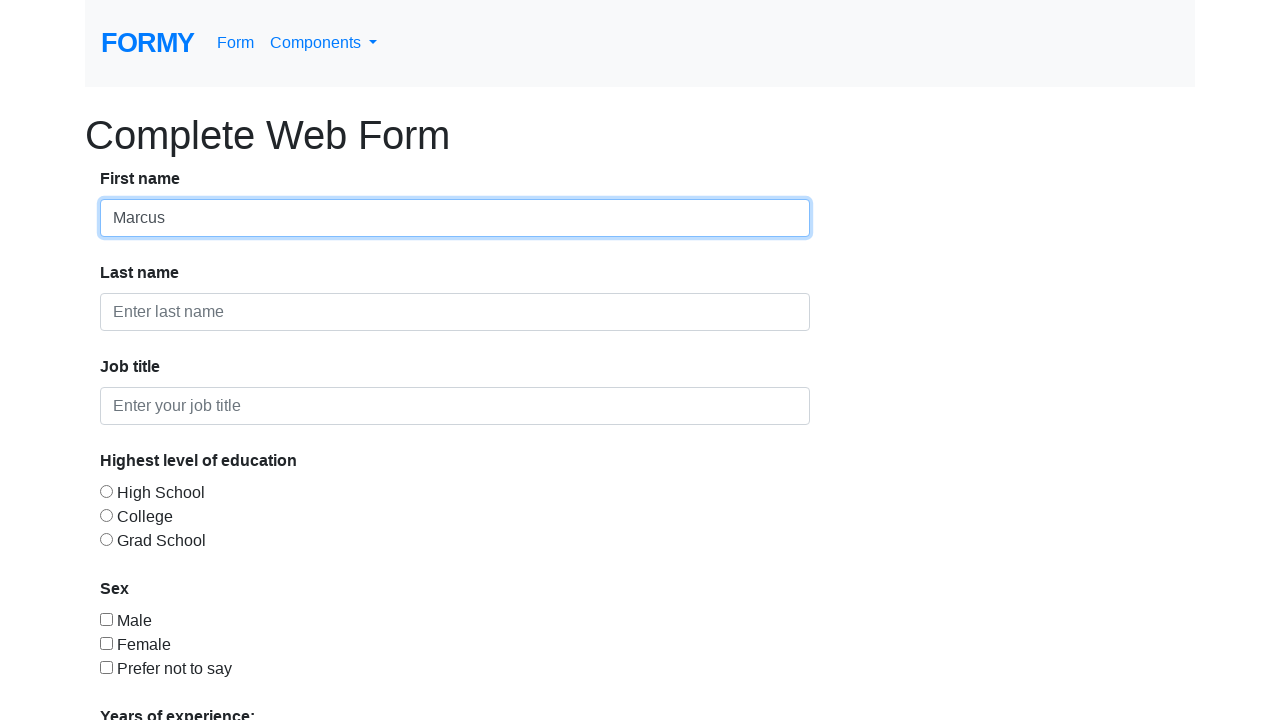

Filled last name field with 'Johnson' on #last-name
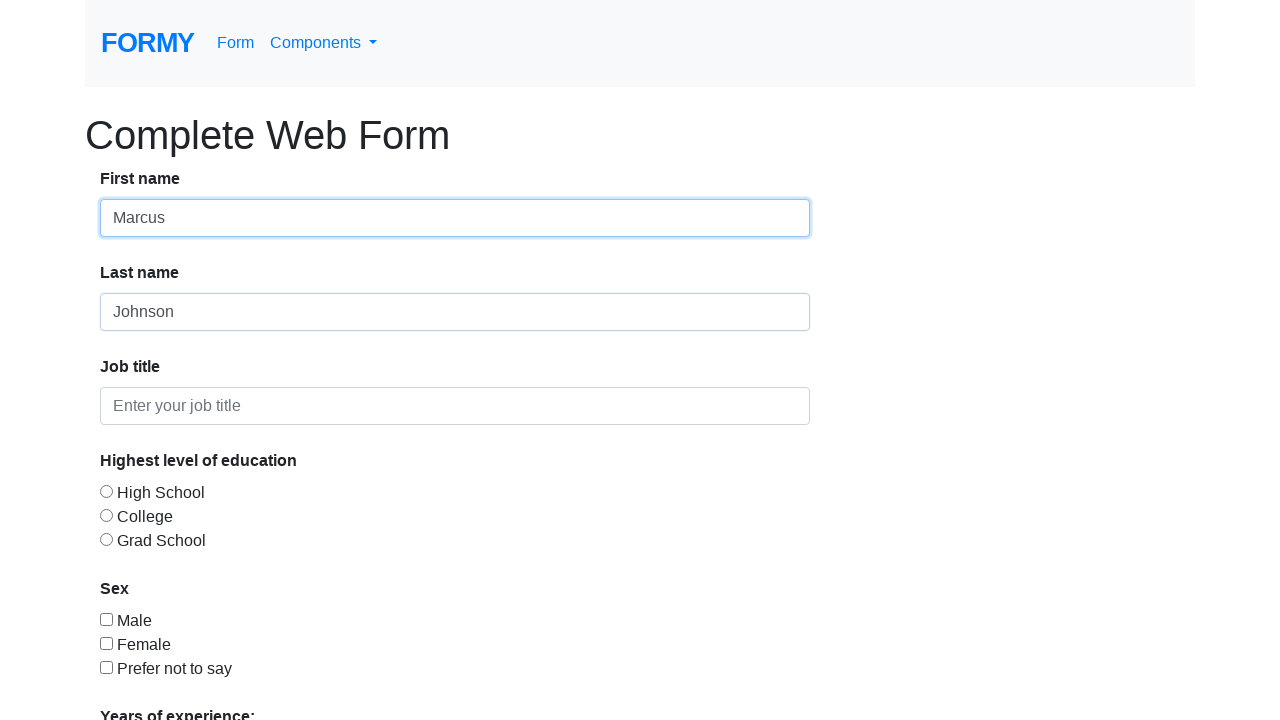

Pressed Enter key in last name field on #last-name
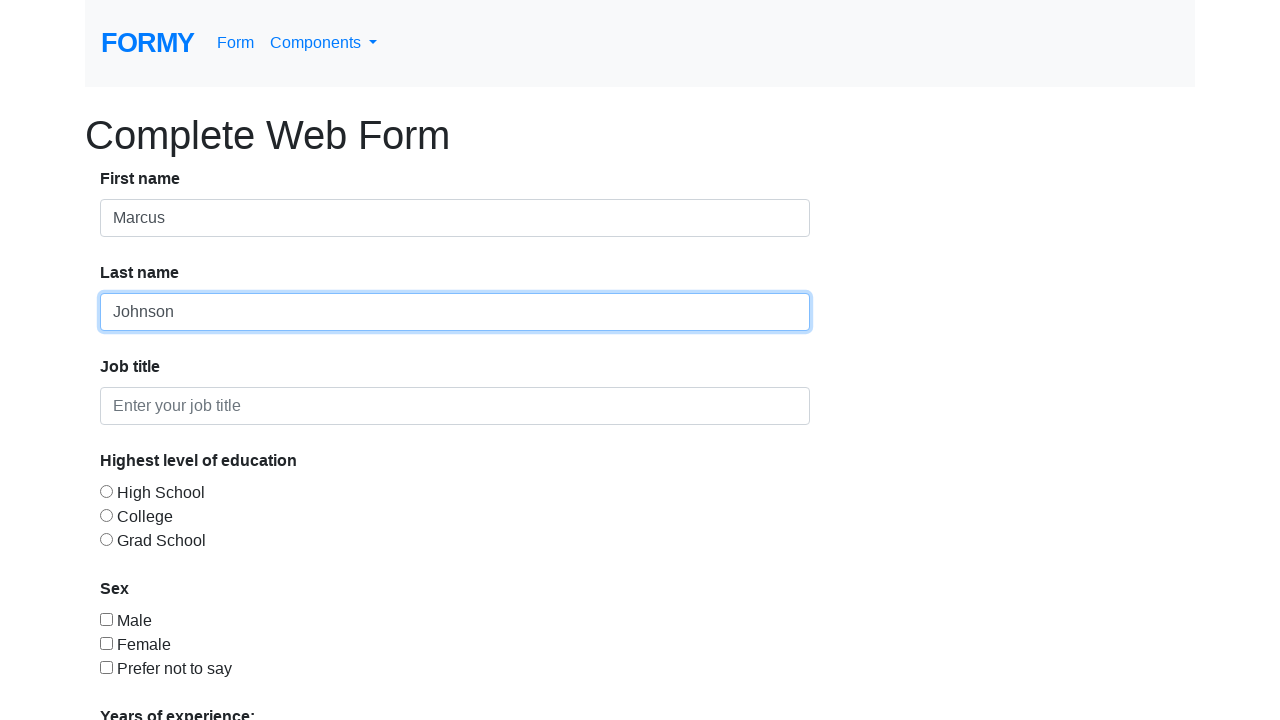

Filled job title field with 'Software Engineer' on #job-title
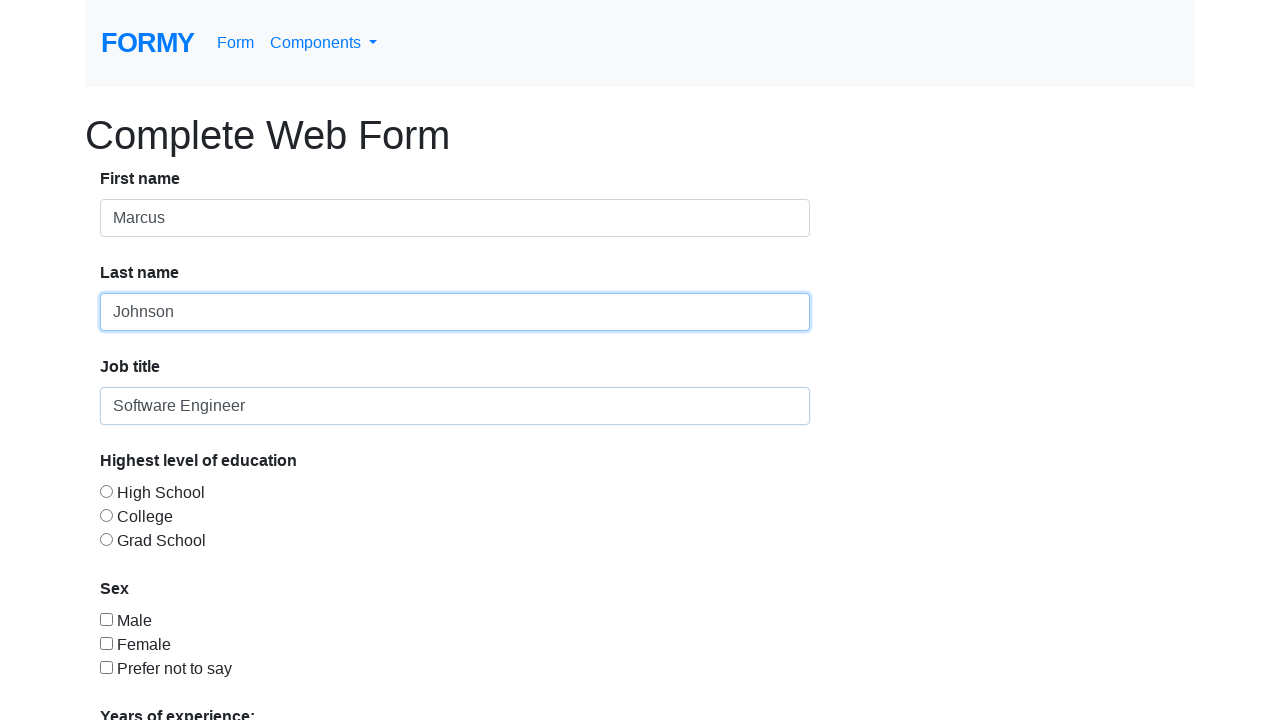

Pressed Enter key in job title field on #job-title
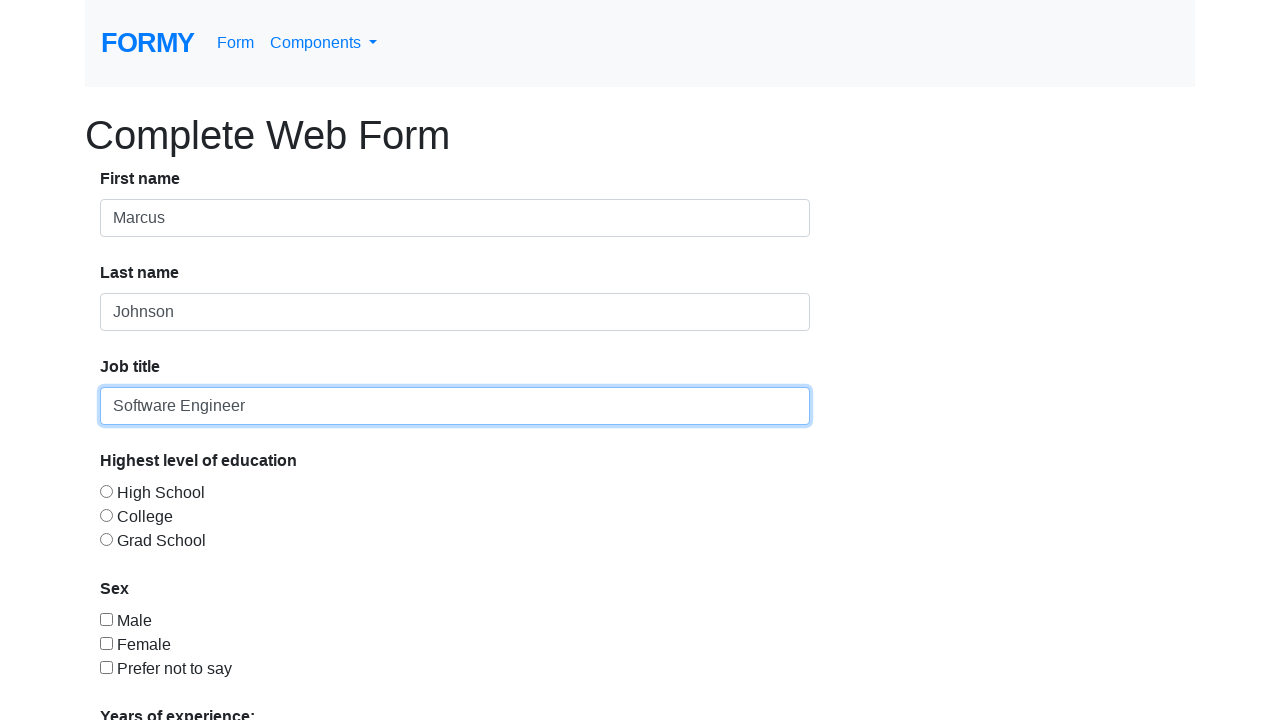

Selected 'High School' education level at (106, 491) on #radio-button-1
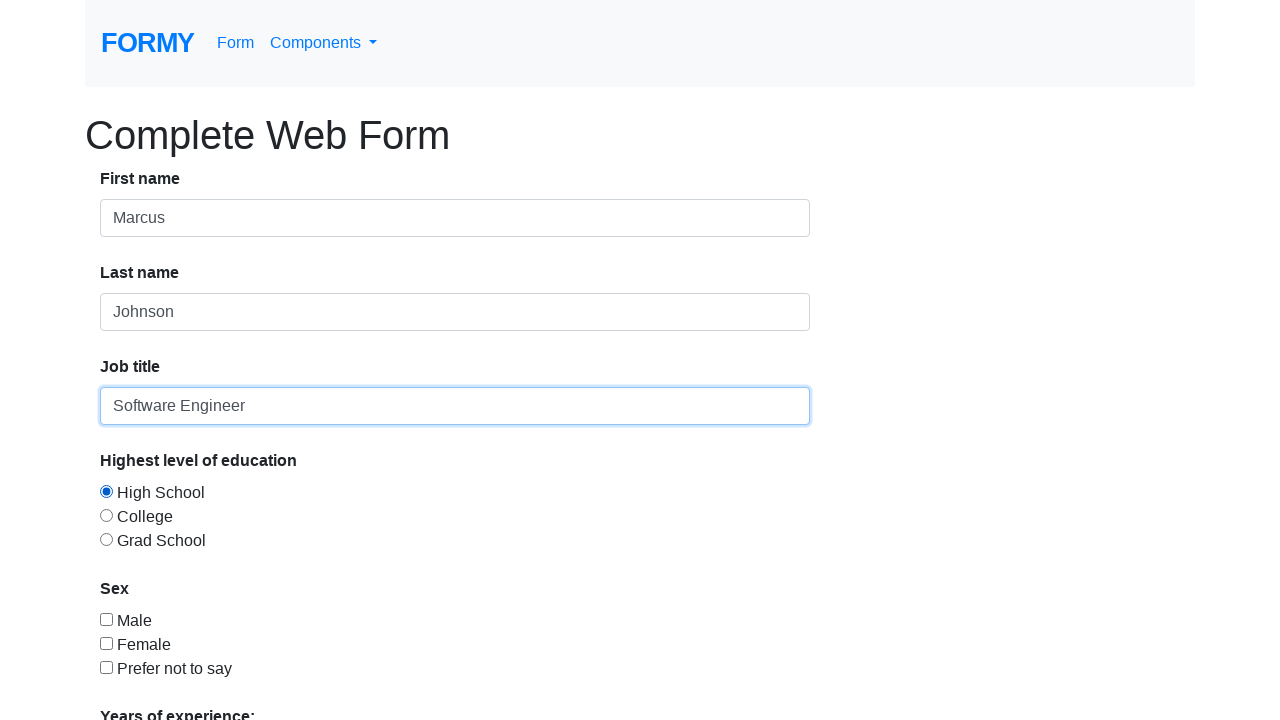

Selected 'Female' for sex field at (106, 643) on #checkbox-2
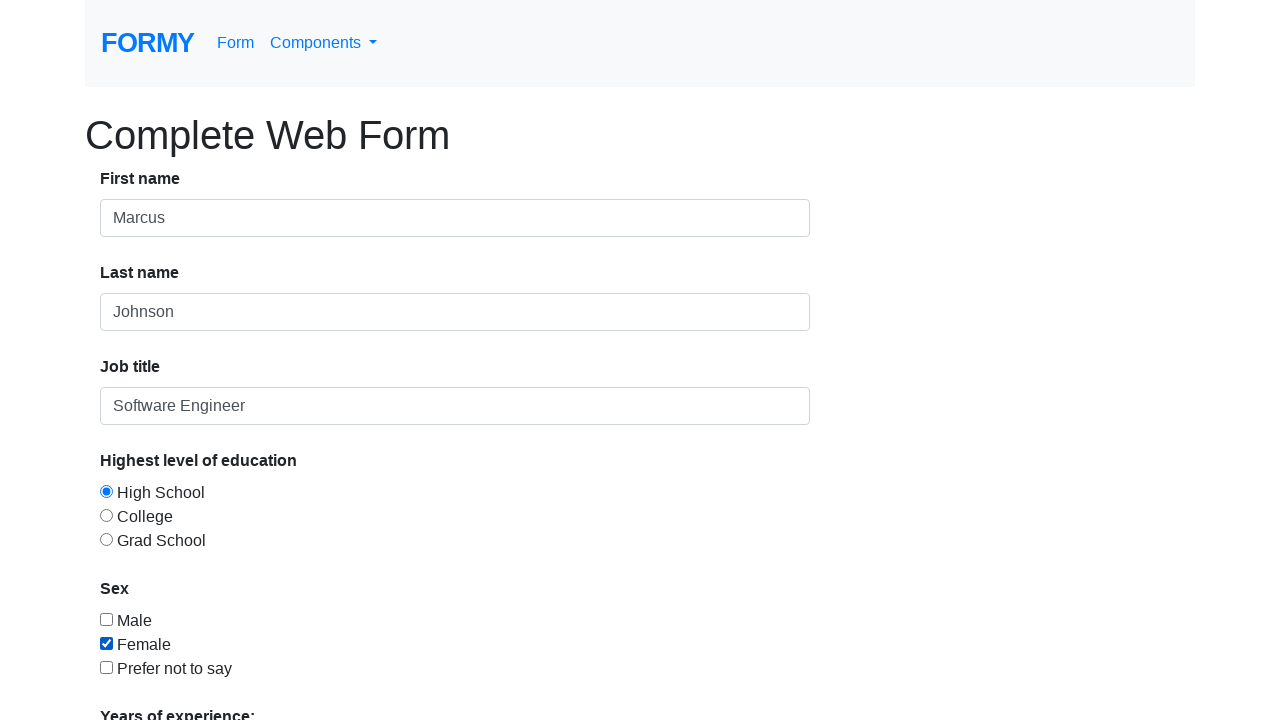

Clicked years of experience dropdown at (270, 519) on #select-menu
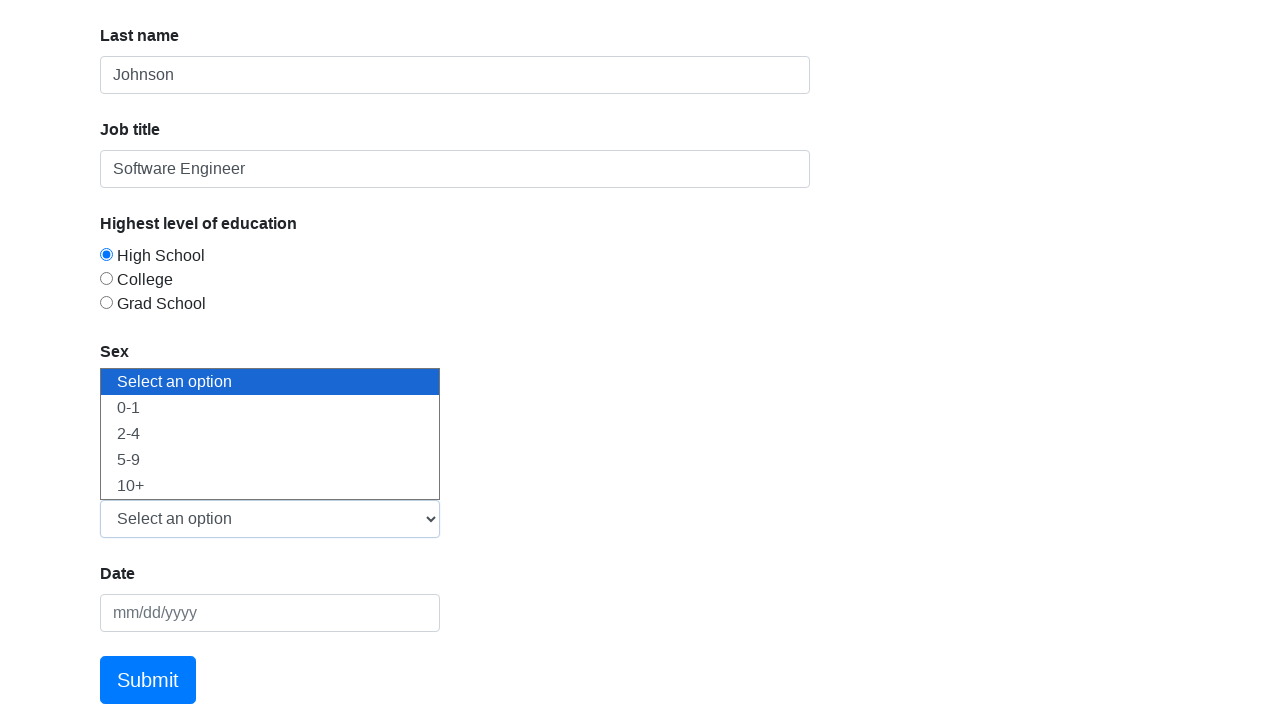

Selected years of experience option from dropdown on #select-menu
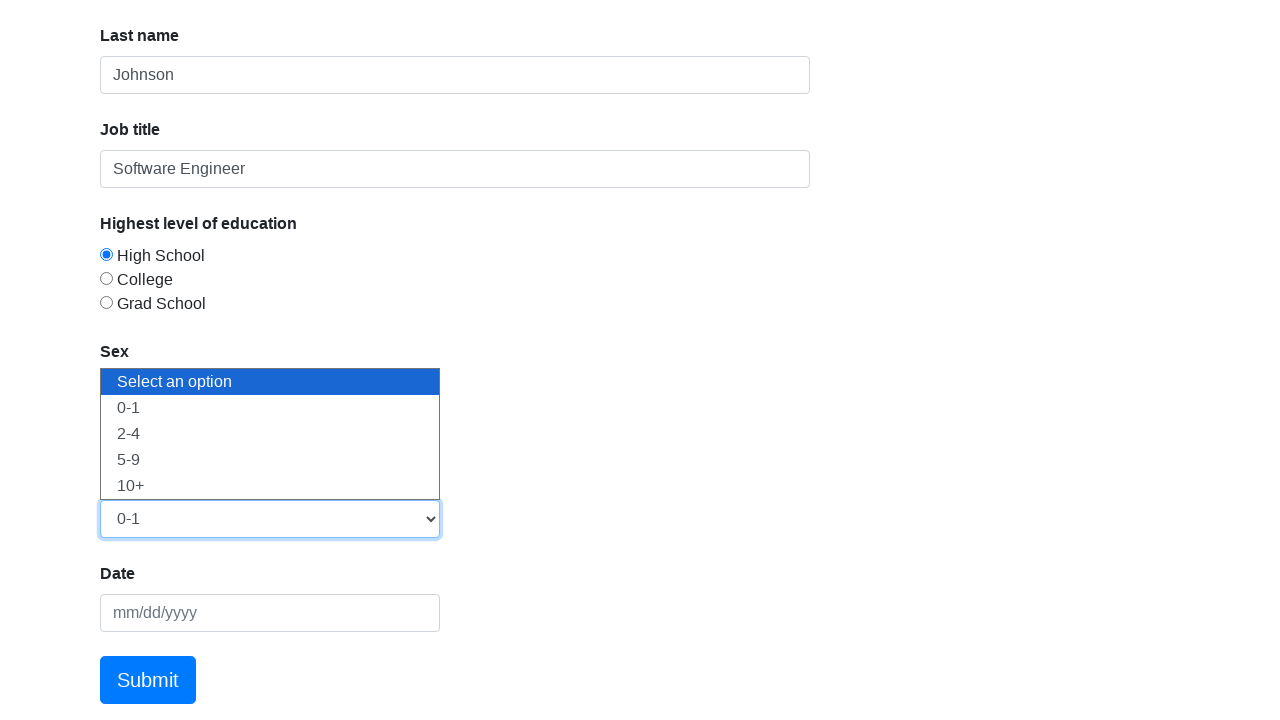

Filled datepicker field with '03/22/2024' on #datepicker
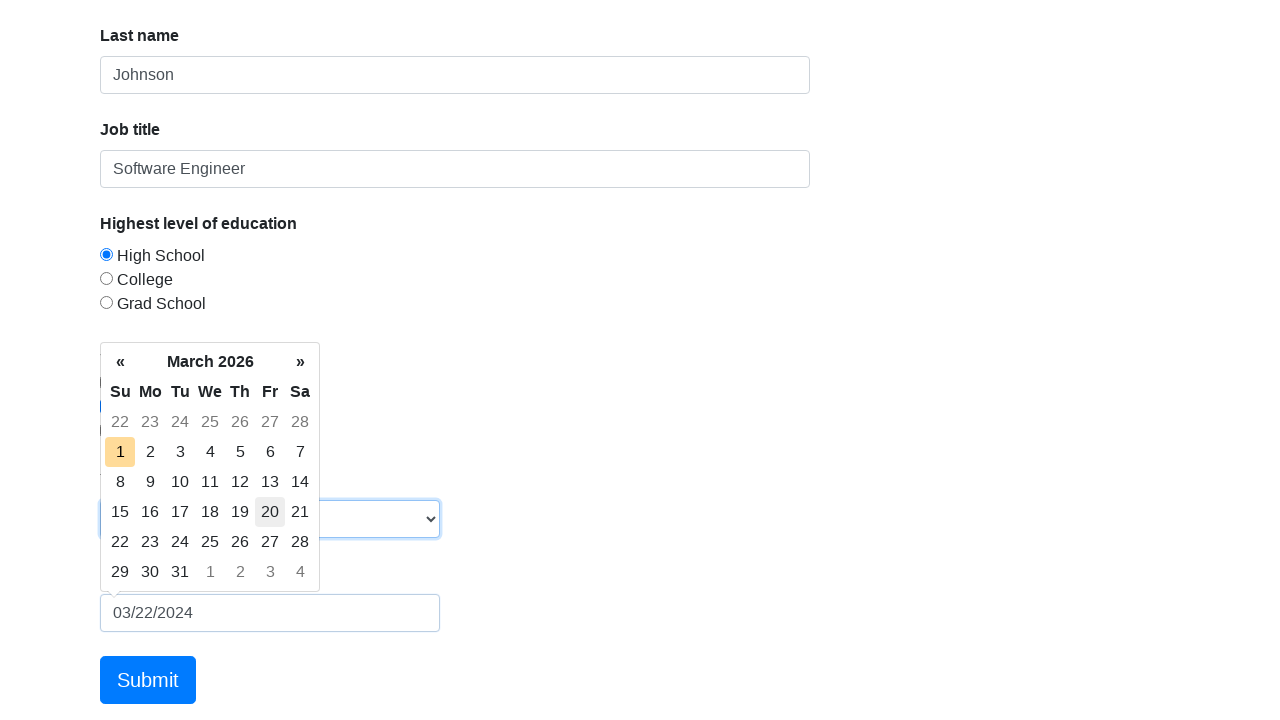

Pressed Enter key in datepicker field on #datepicker
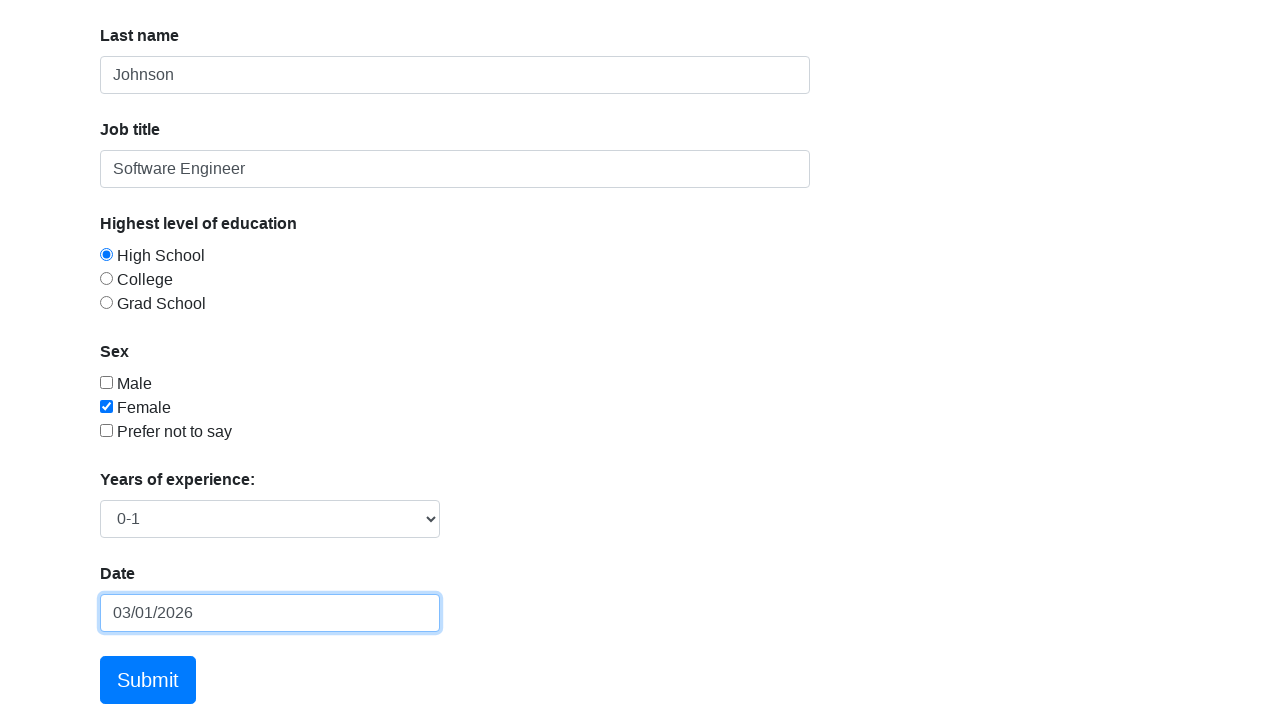

Clicked submit button to complete form at (148, 680) on a.btn.btn-lg.btn-primary
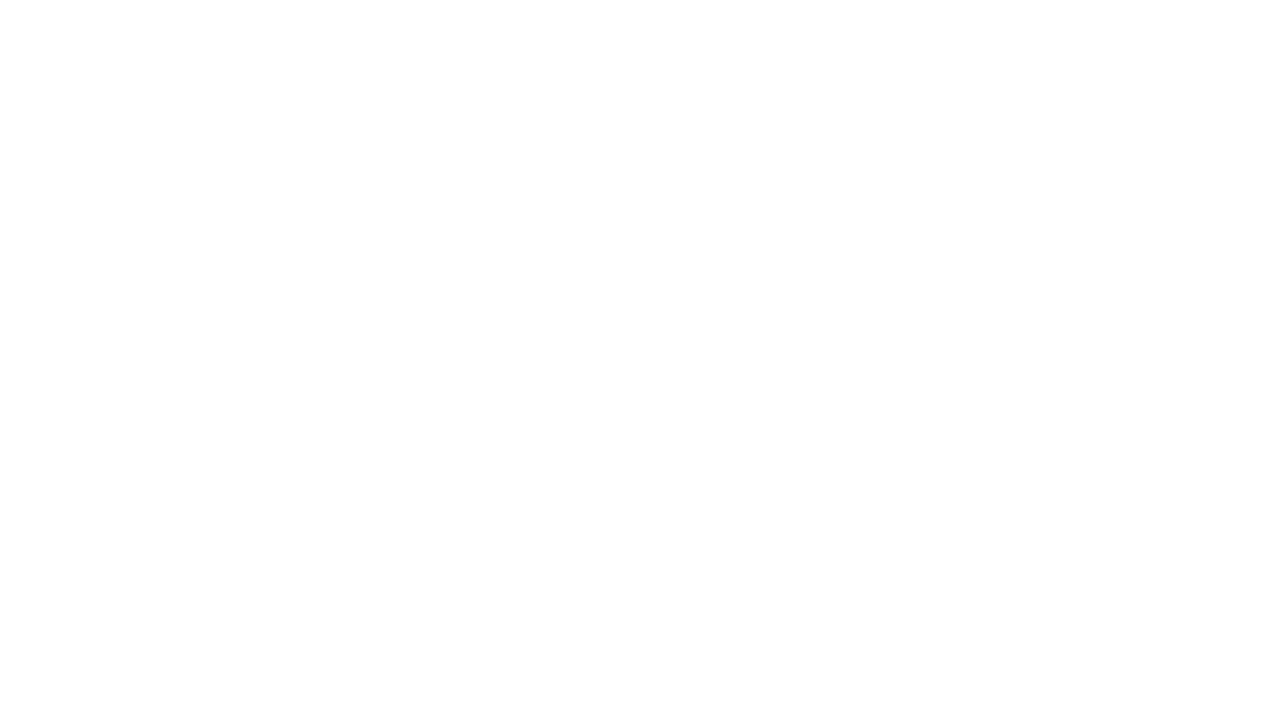

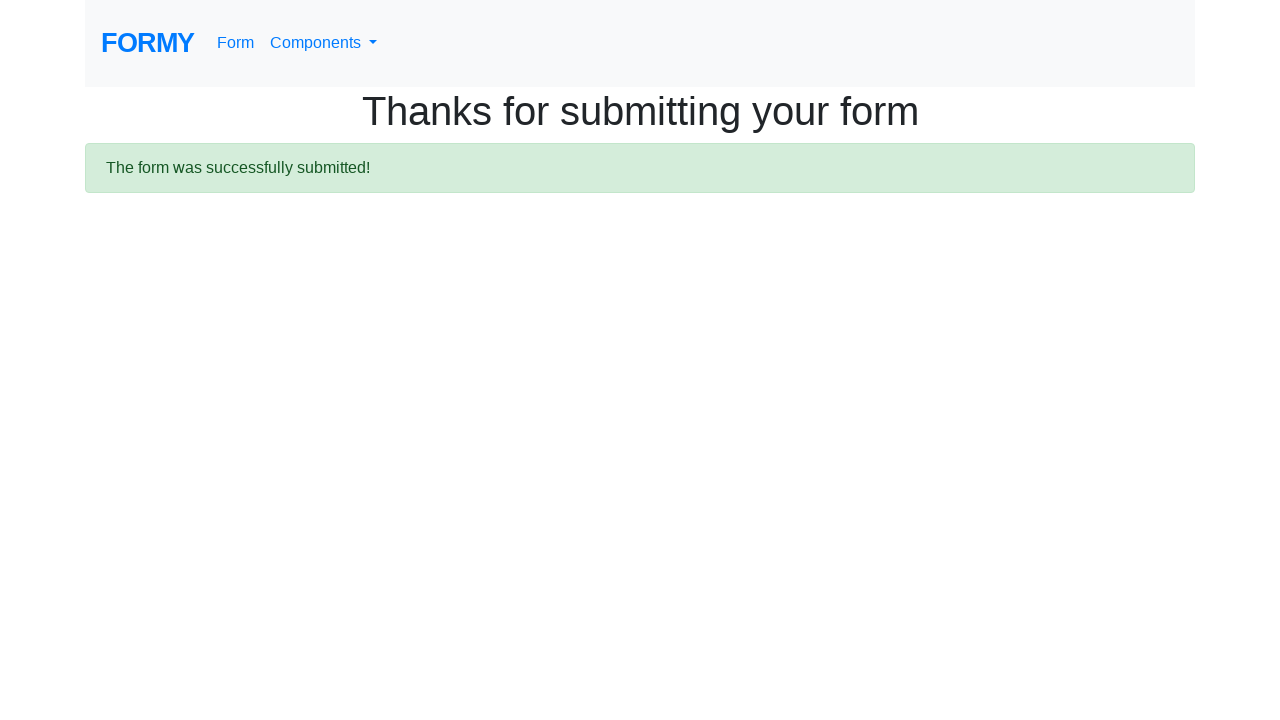